Tests input form functionality by navigating to the Forms page, filling in a name field and an email field, and verifying the entered values.

Starting URL: https://playground.bondaracademy.com/pages/iot-dashboard

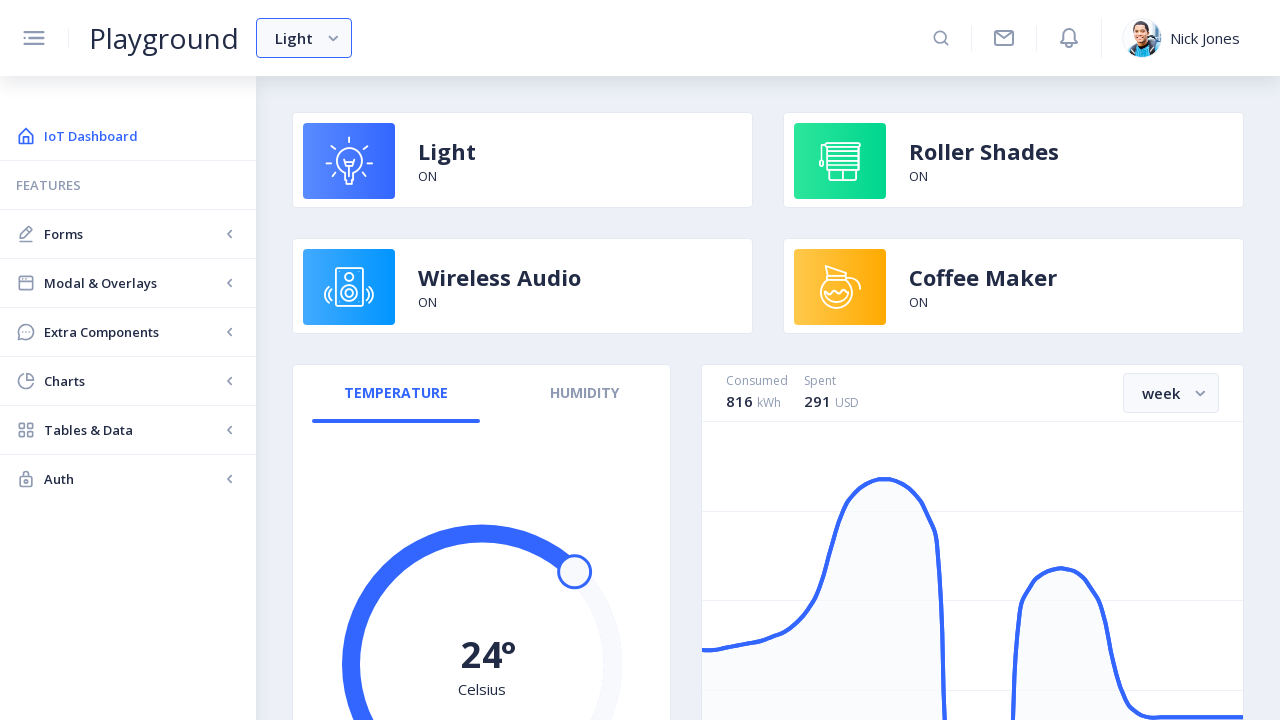

Clicked on Forms menu at (128, 234) on a[title='Forms']
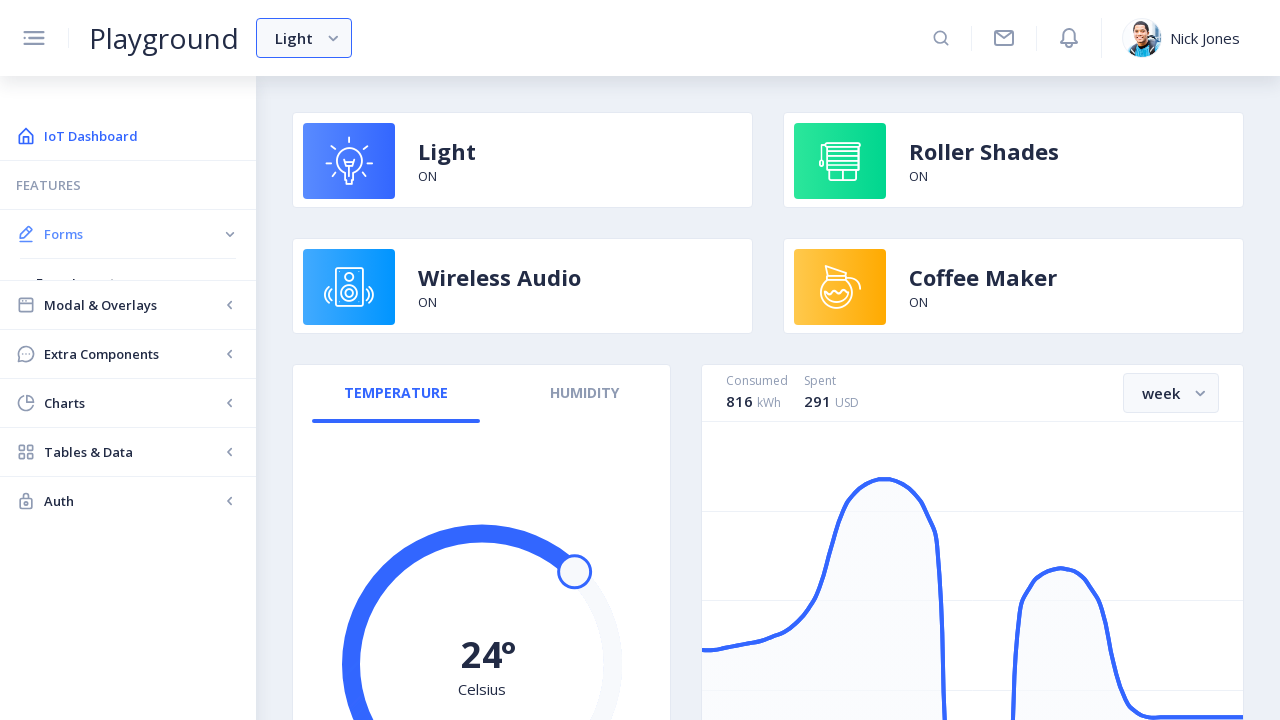

Clicked on Form Layouts at (128, 283) on a>span >> internal:has-text="Form Layouts"i
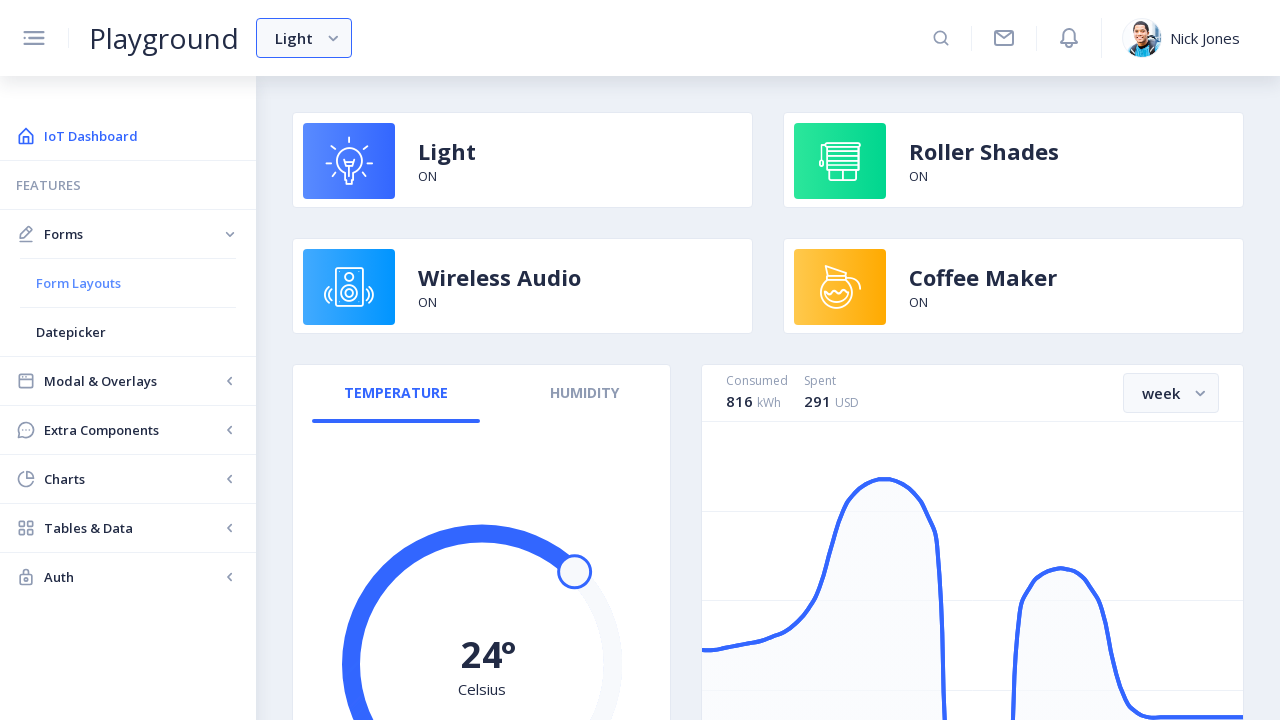

Navigated to Forms page and URL confirmed
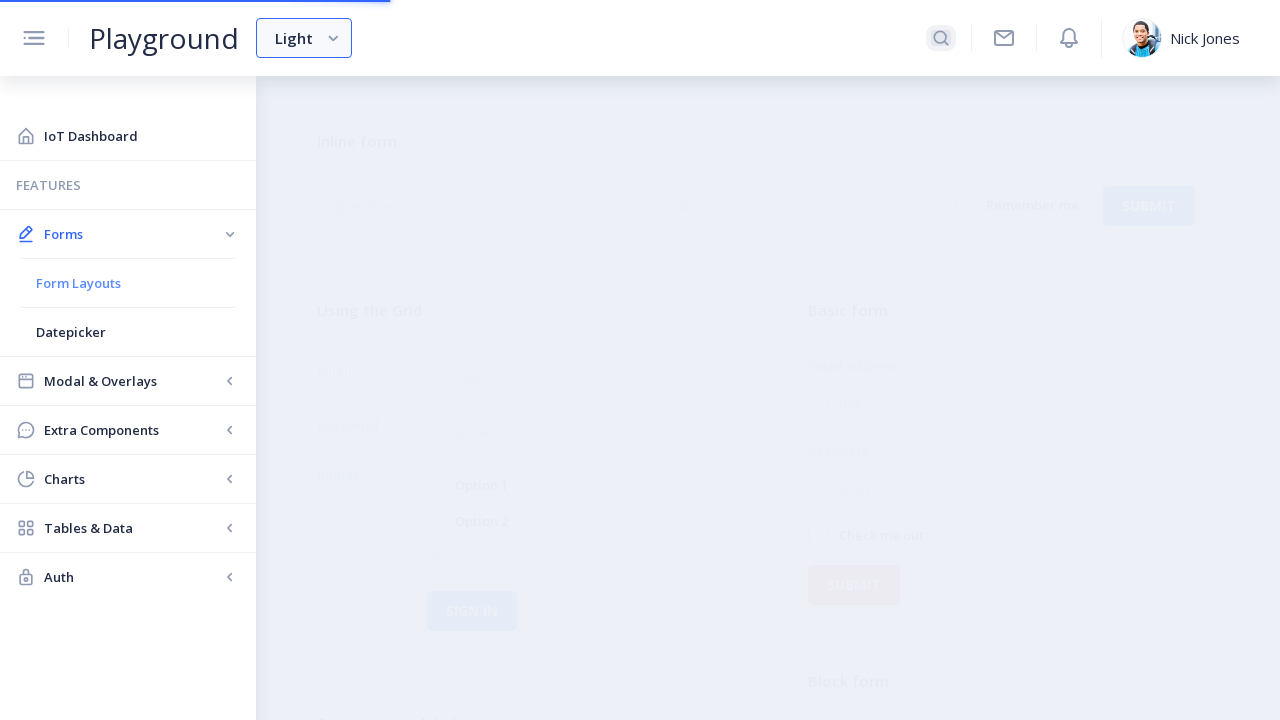

Located name input field with placeholder 'Jane Doe'
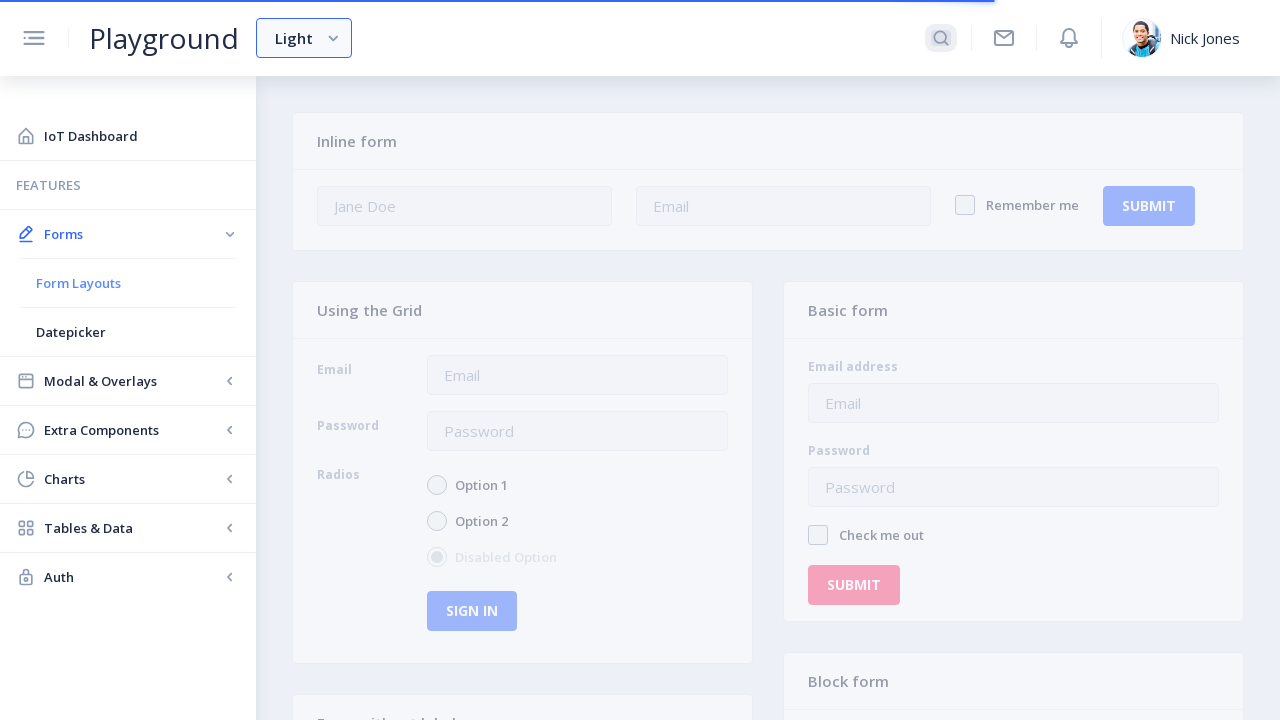

Filled name input field with 'Demo User' on internal:attr=[placeholder="Jane Doe"s]
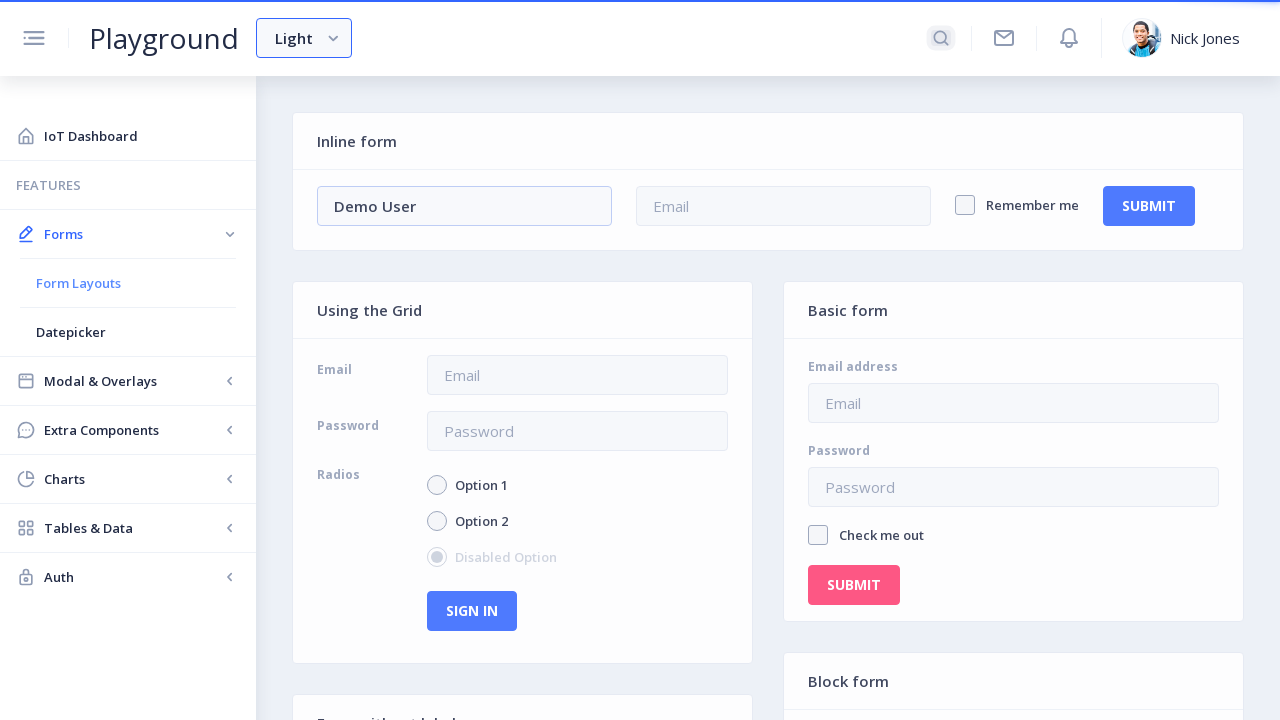

Located email input field with data-cy 'inputEmail1'
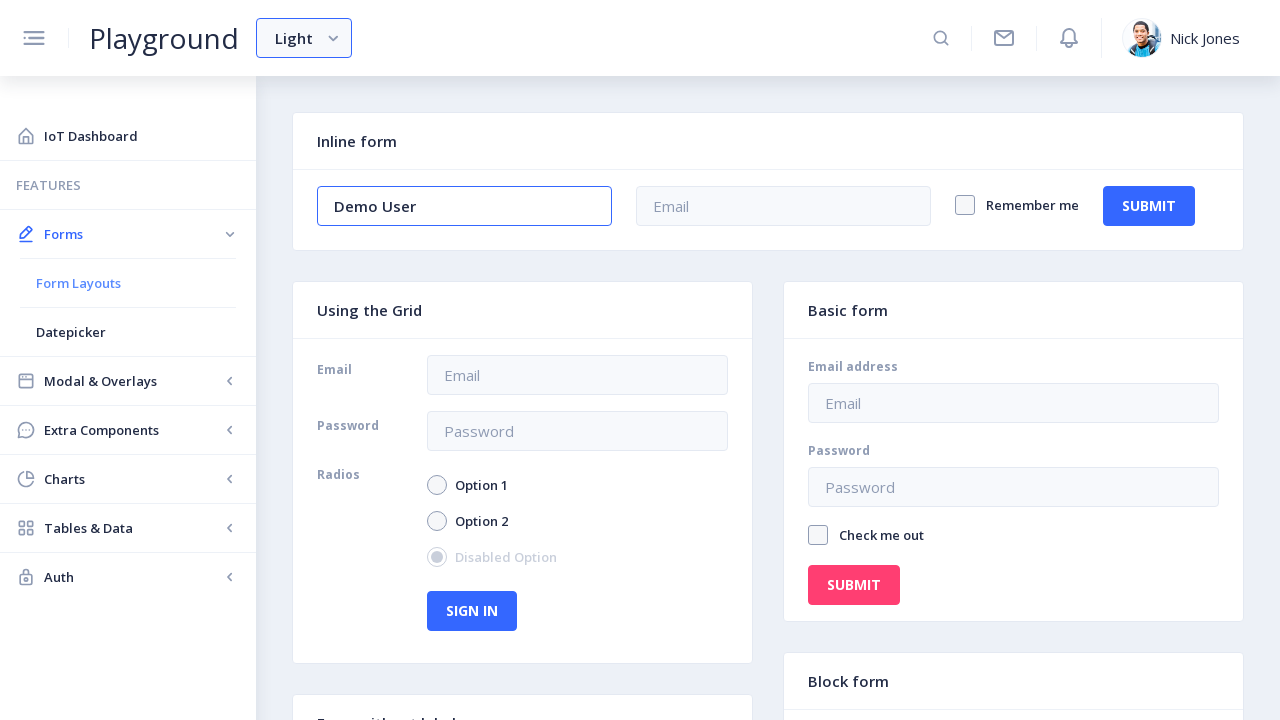

Filled email input field with 'DemoUser@abc.com' on [data-cy='inputEmail1']
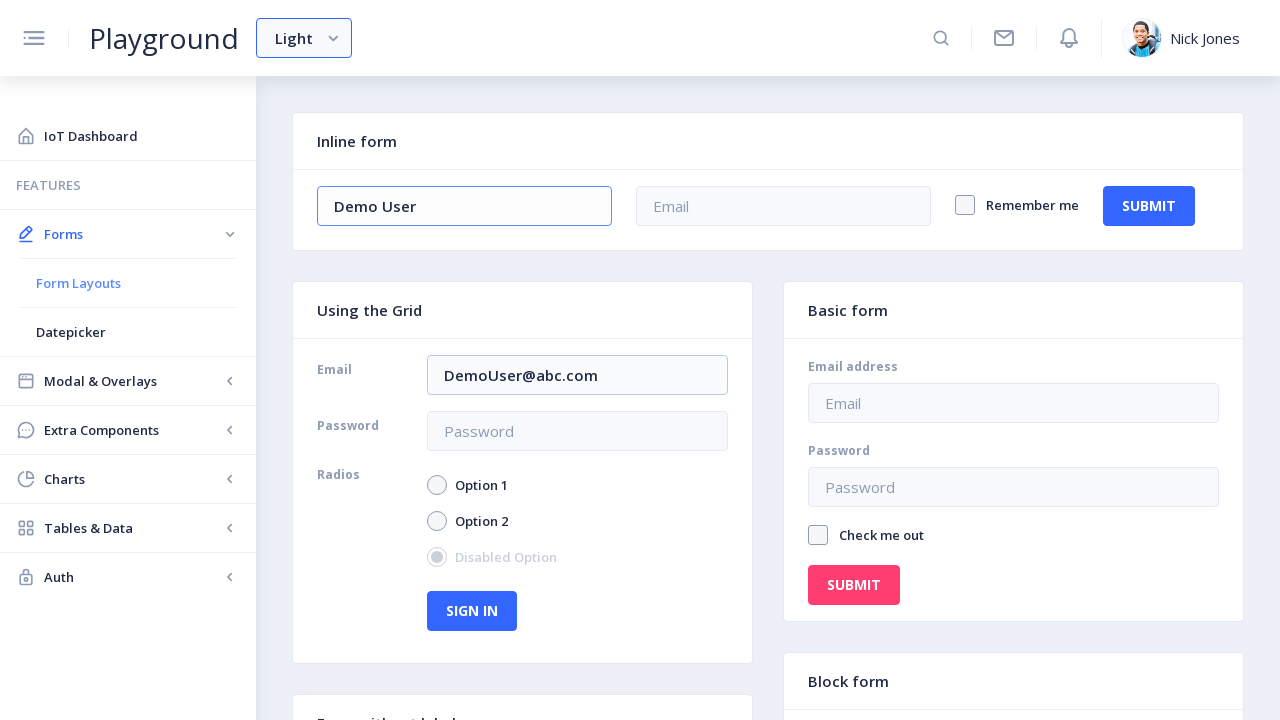

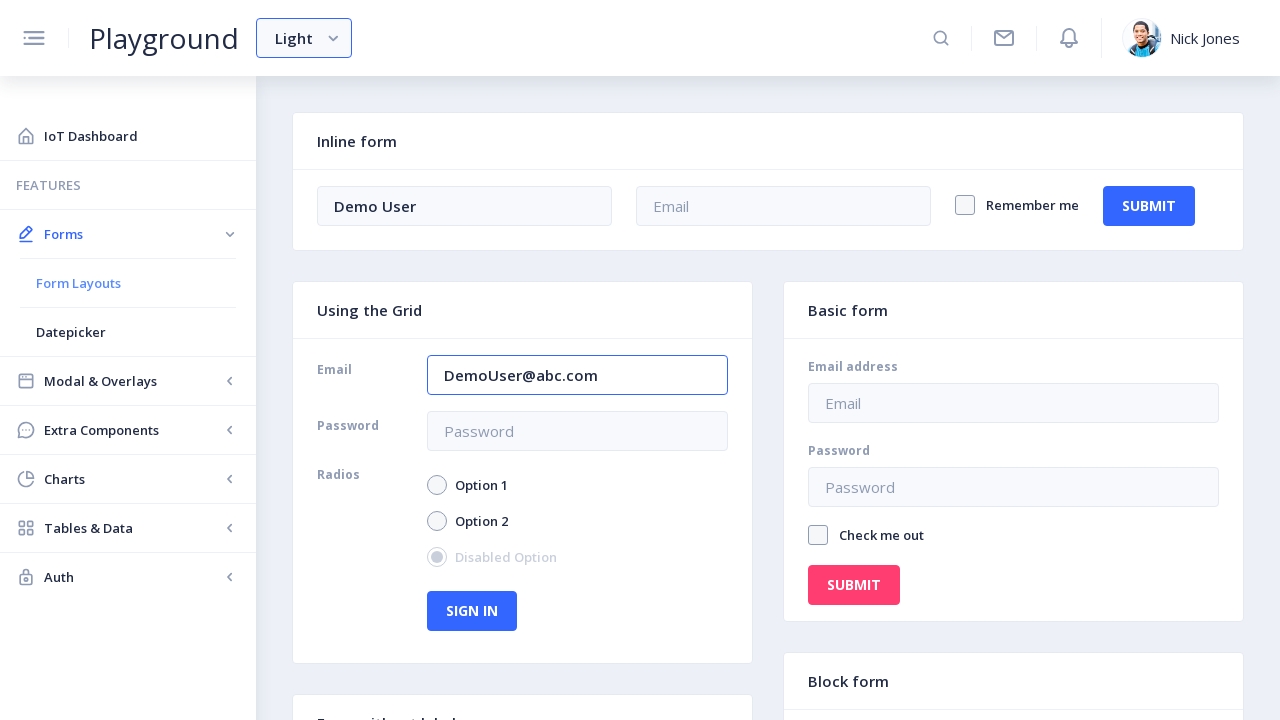